Tests navigation from the DemoQA landing page to the Elements section by clicking on the Elements card and verifying the URL changes correctly.

Starting URL: https://demoqa.com

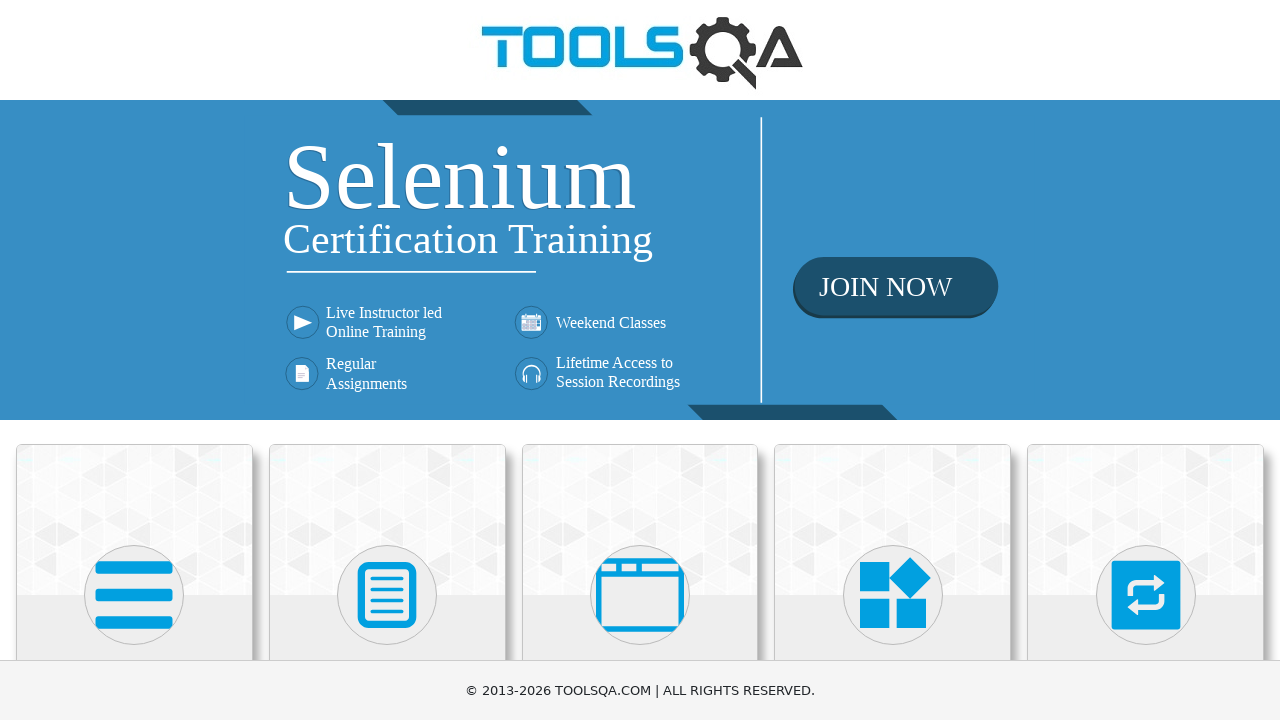

Clicked on Elements card on DemoQA landing page at (134, 360) on xpath=//h5[contains(text(), 'Elements')]
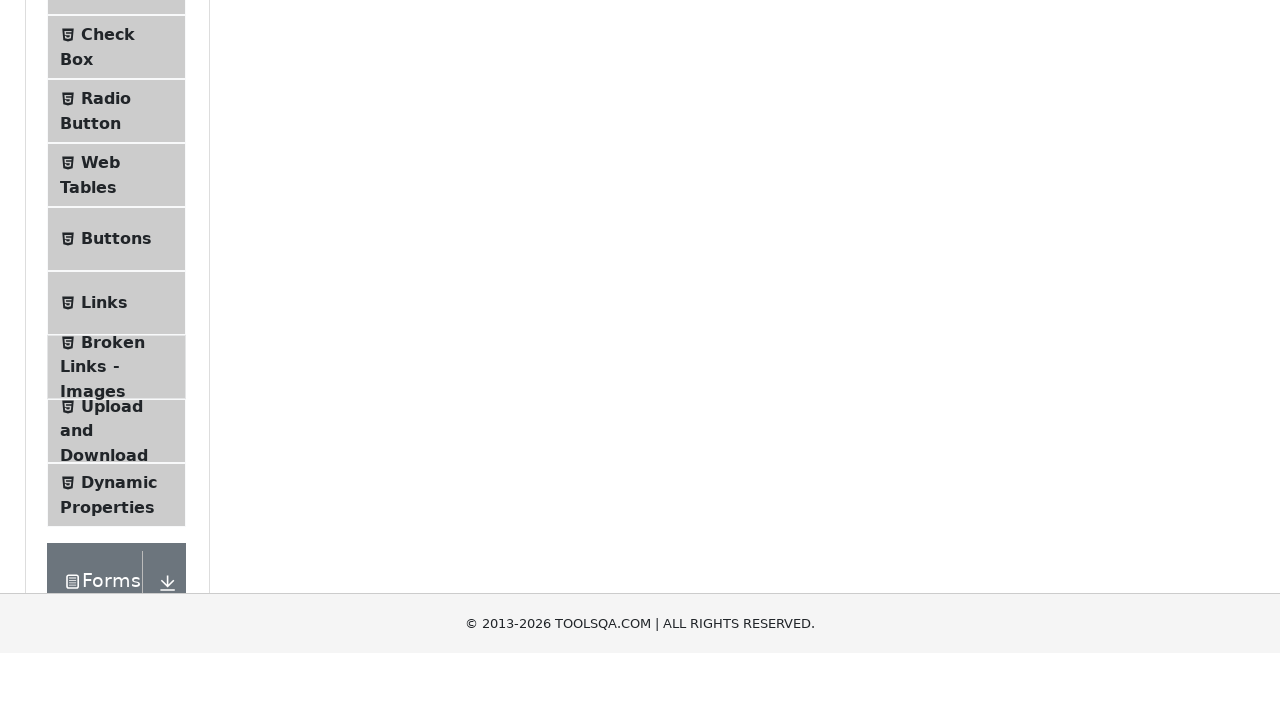

Navigation to Elements page completed - URL verified as https://demoqa.com/elements
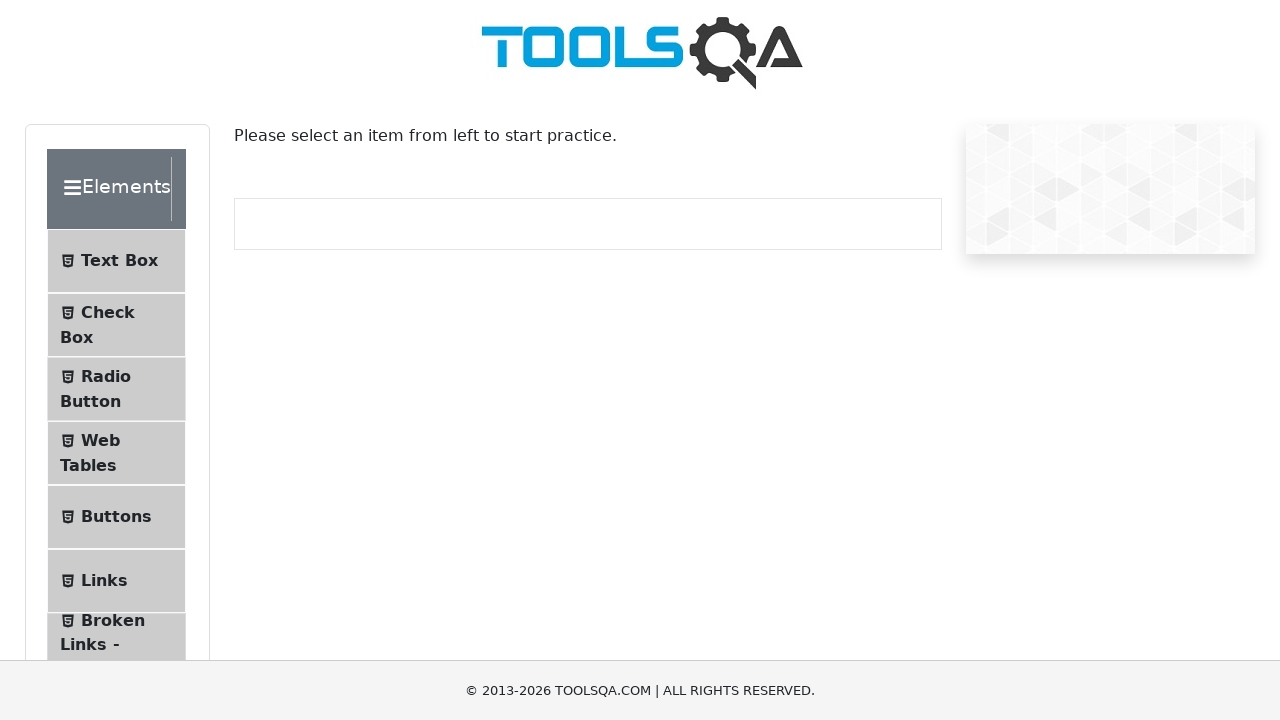

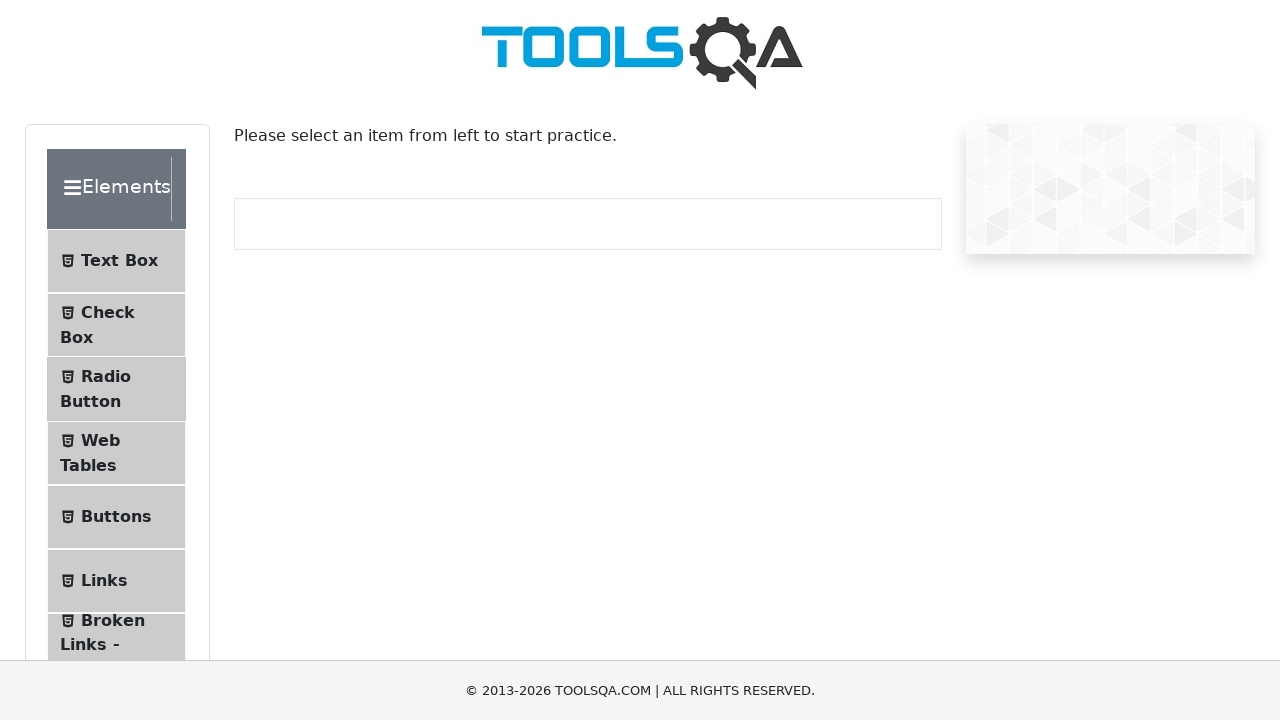